Tests element display functionality by checking if form elements are displayed and filling them with test data

Starting URL: https://automationfc.github.io/basic-form/index.html

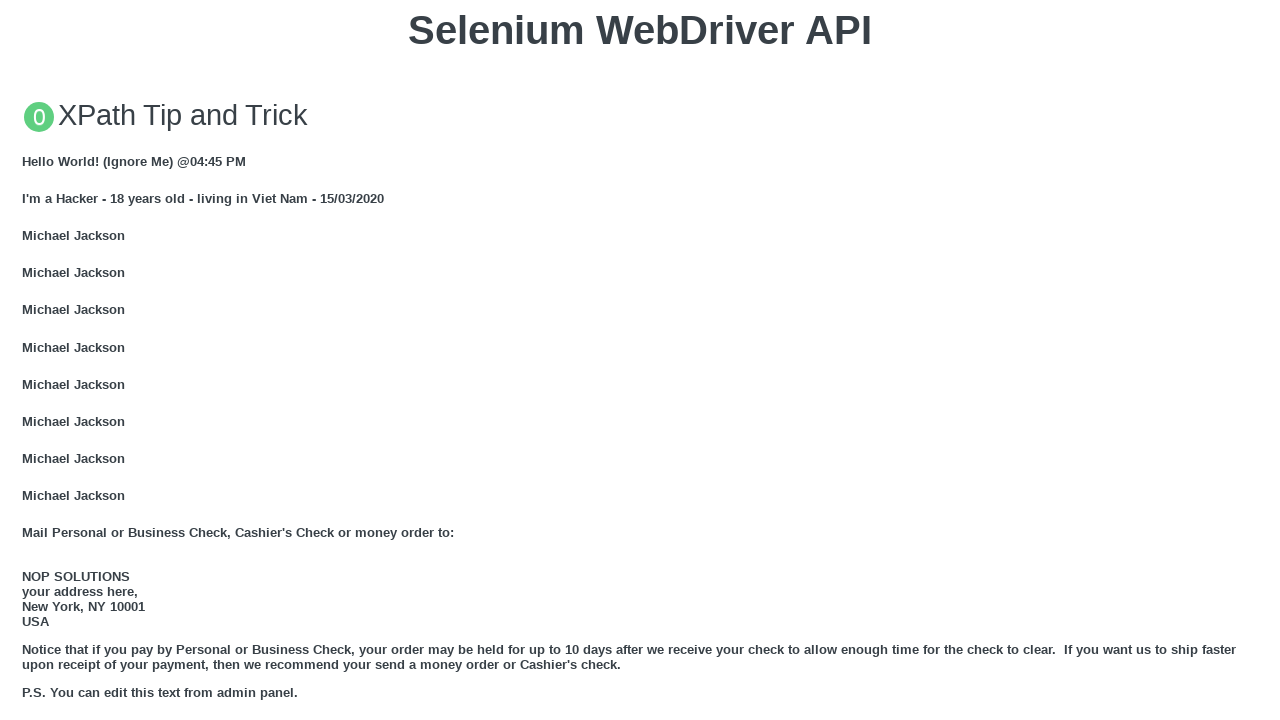

Checked if email textbox is visible
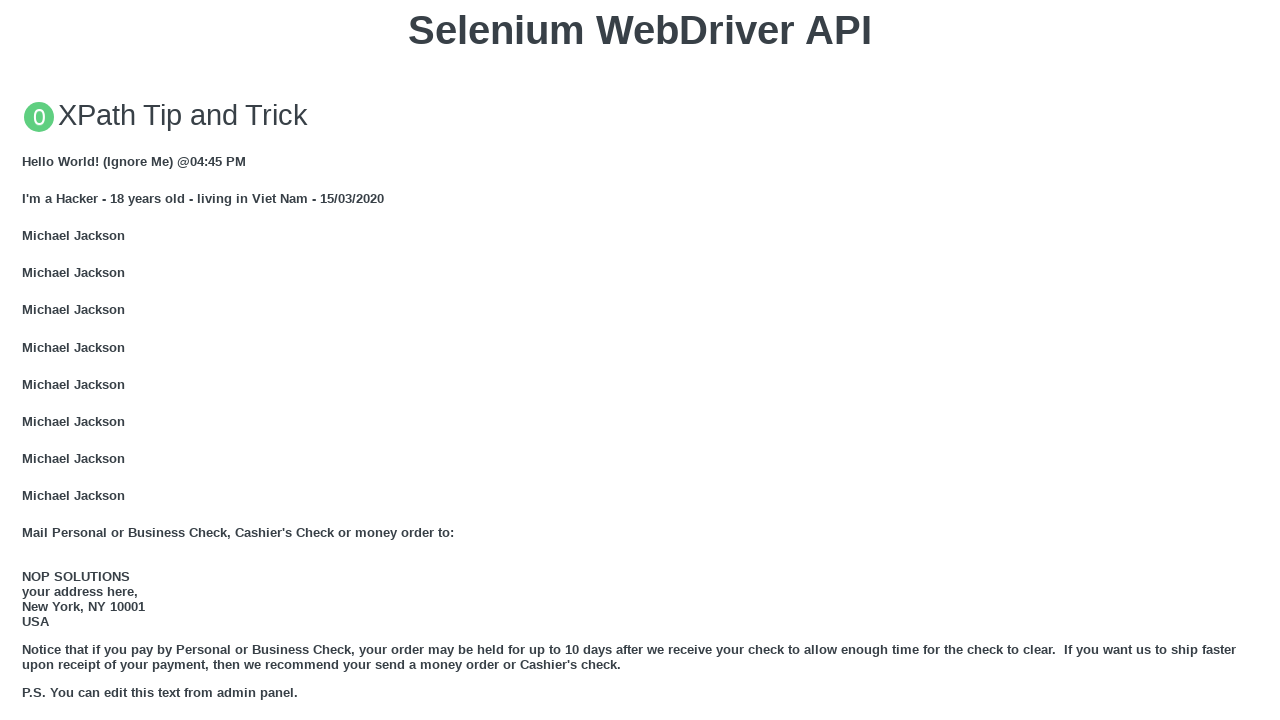

Filled email textbox with 'Automation Testing' on #mail
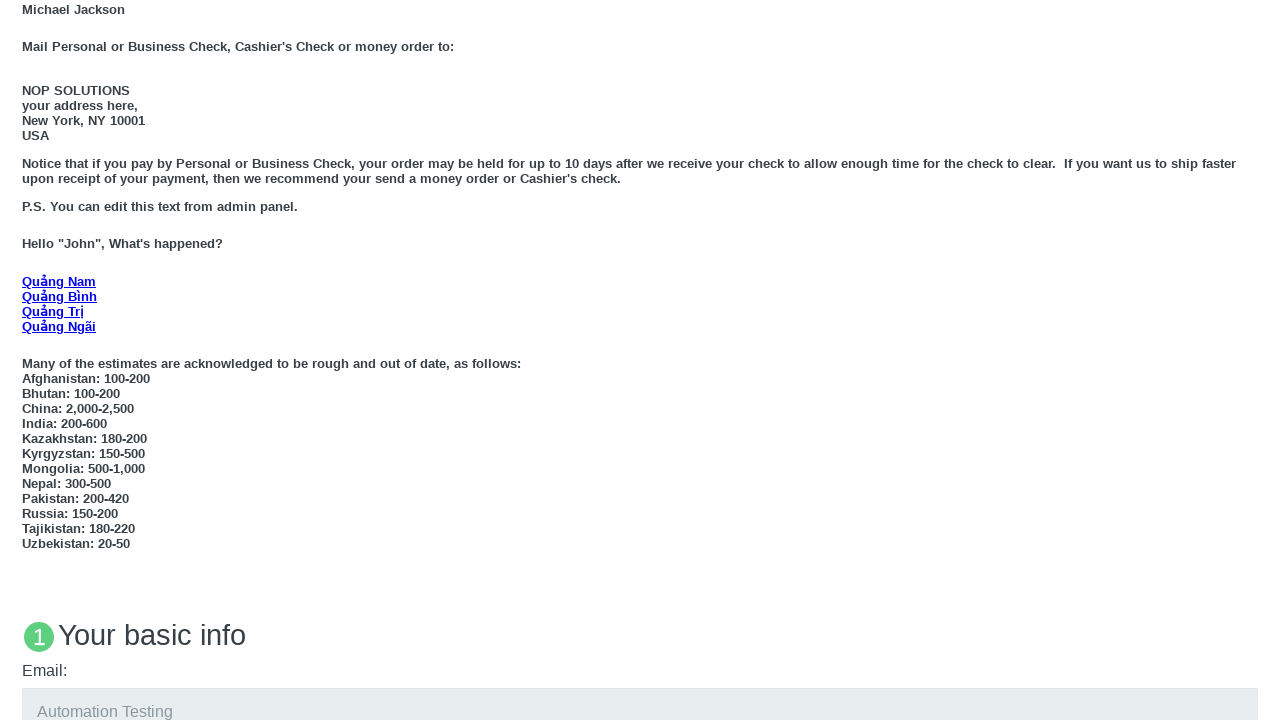

Checked if education textarea is visible
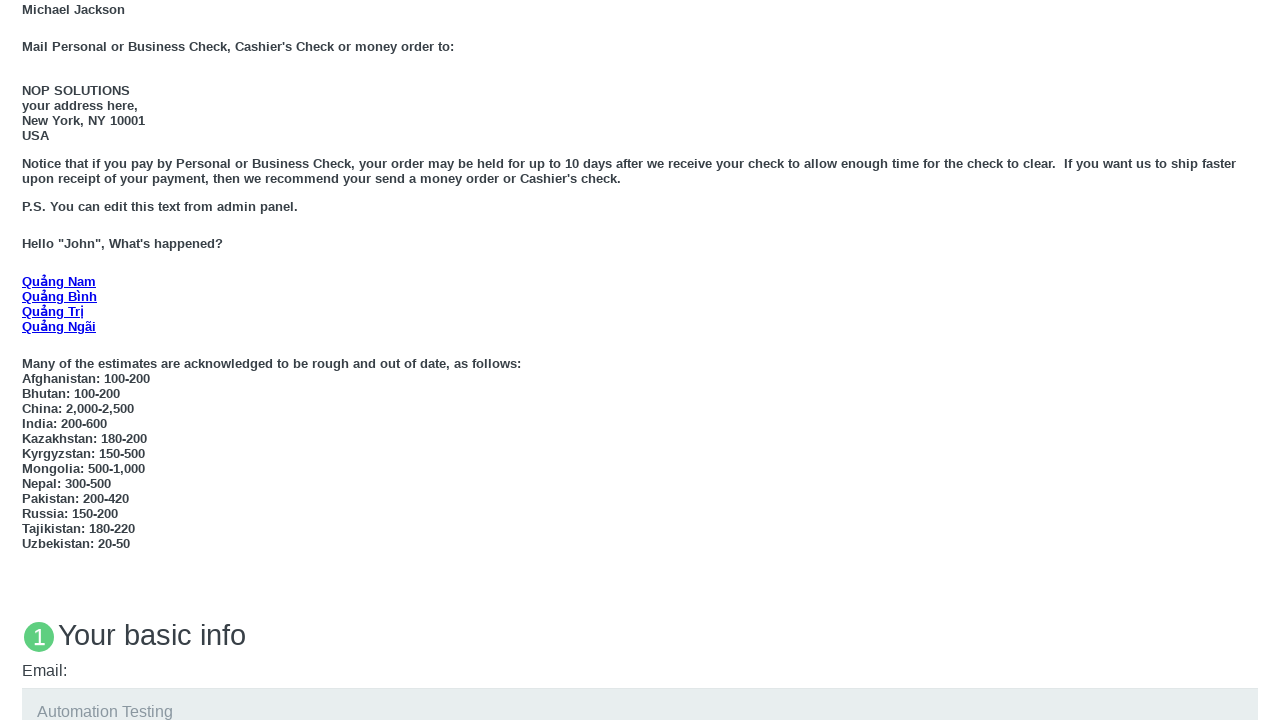

Filled education textarea with 'Automation Testing' on #edu
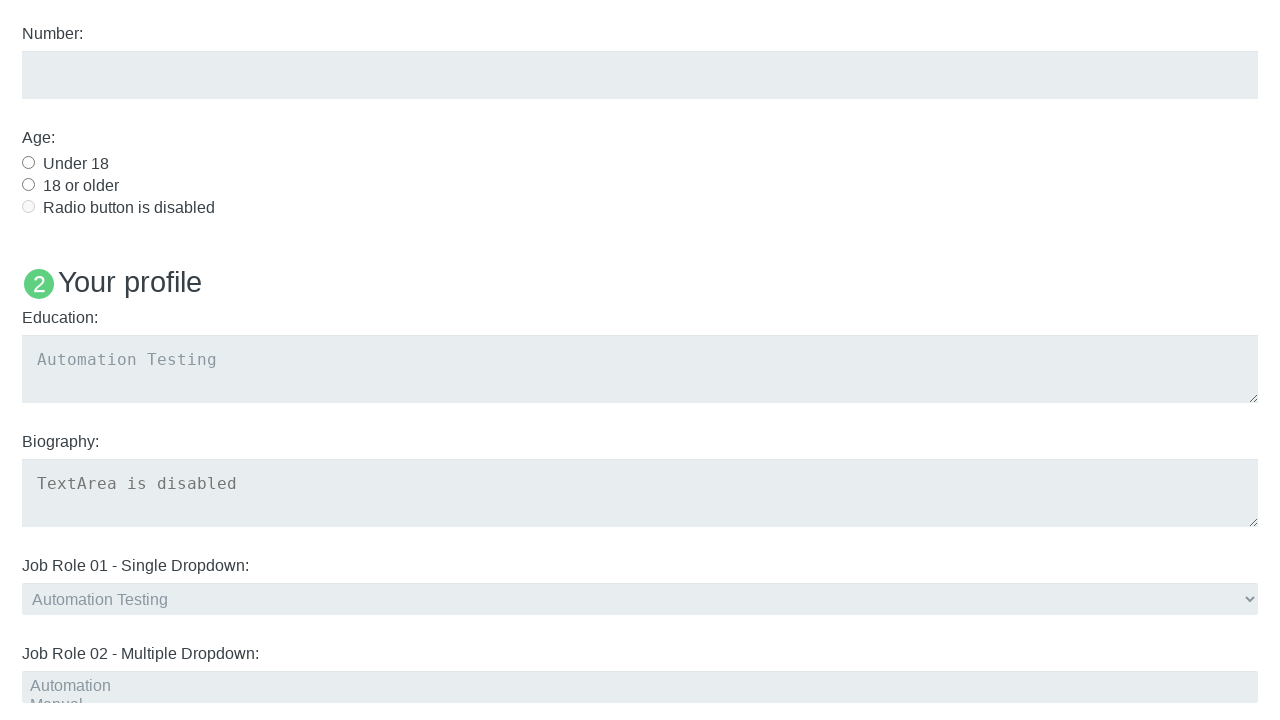

Checked if age radio button (Under 18) is visible
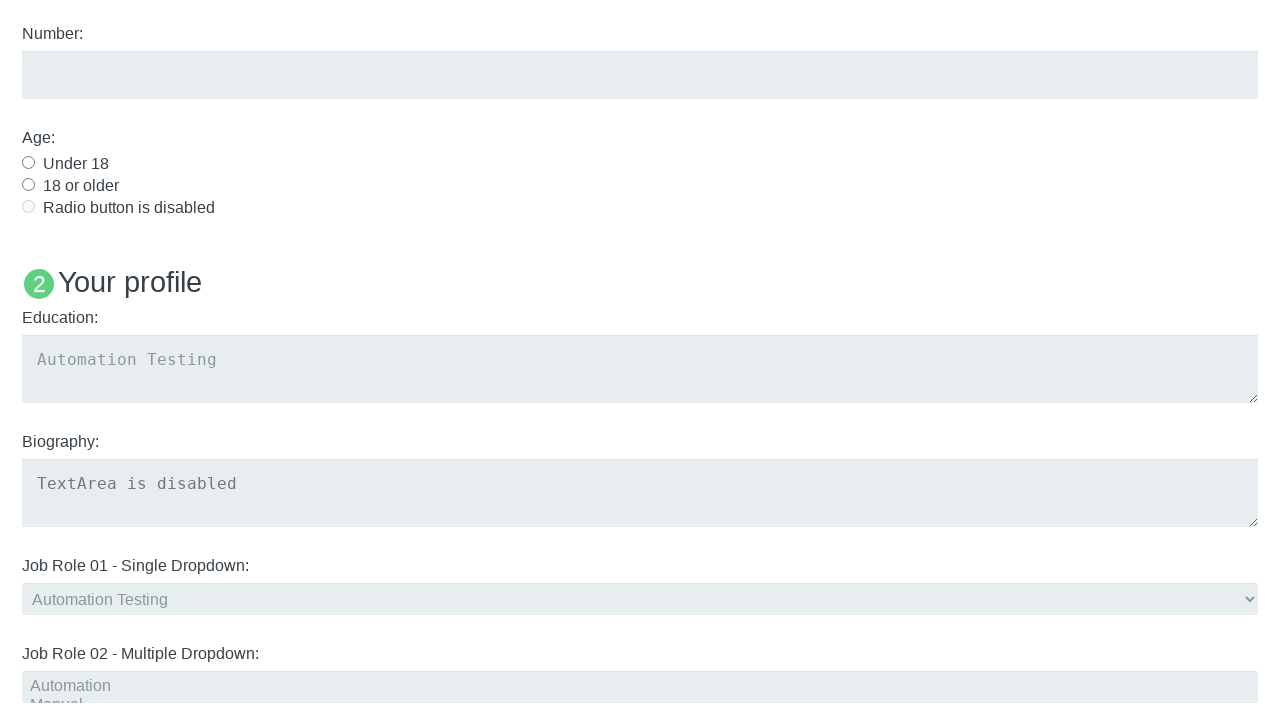

Clicked age radio button (Under 18) at (28, 162) on #under_18
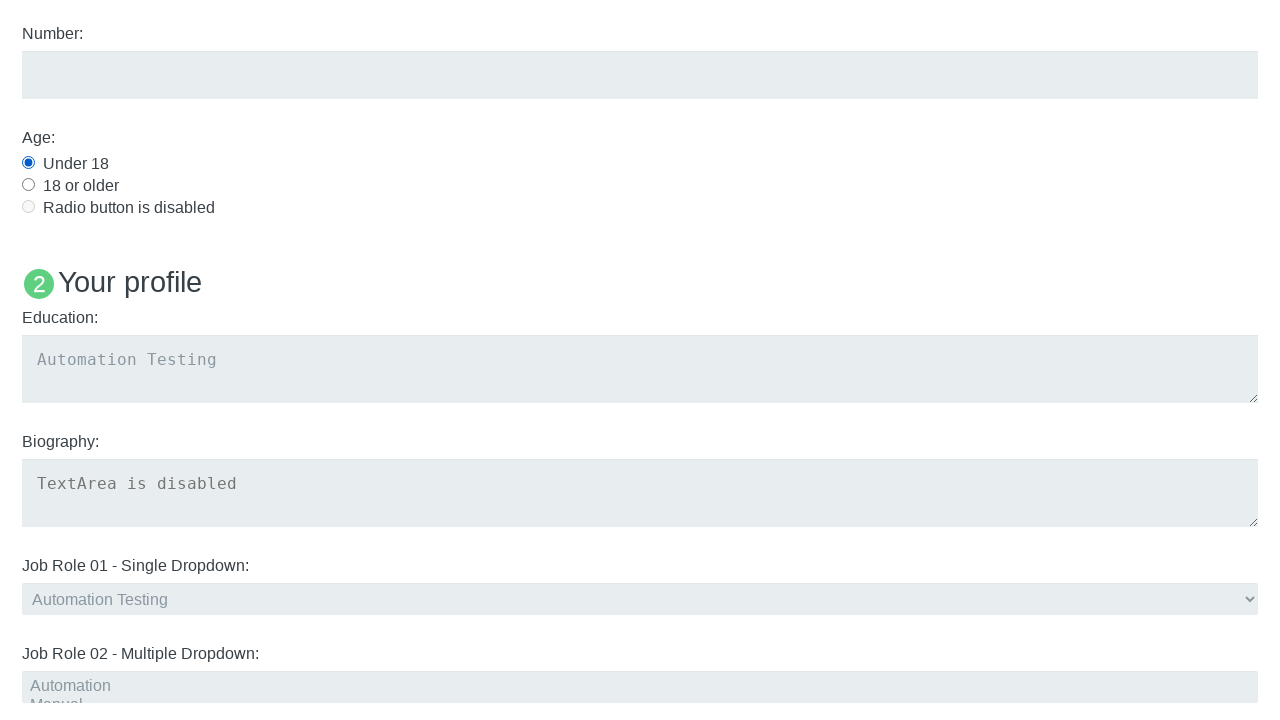

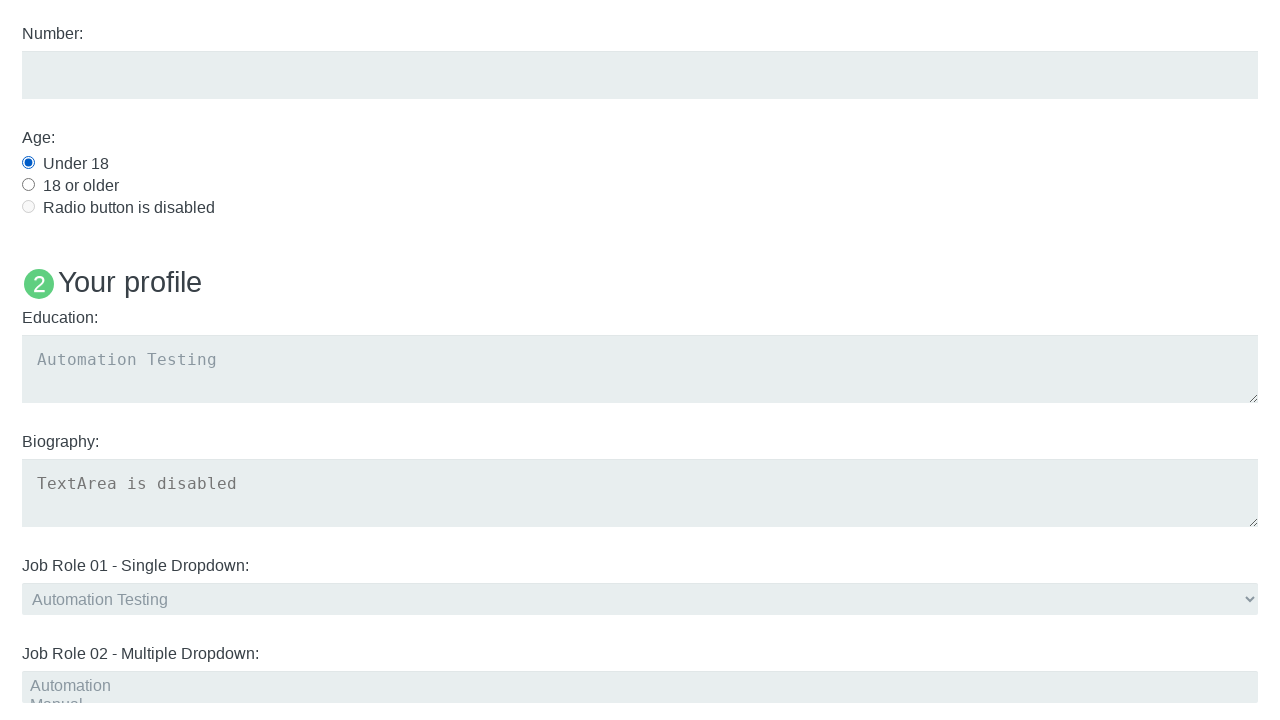